Tests checkbox functionality by checking the first checkbox and unchecking the second checkbox on a practice form page.

Starting URL: https://practice.cydeo.com/checkboxes

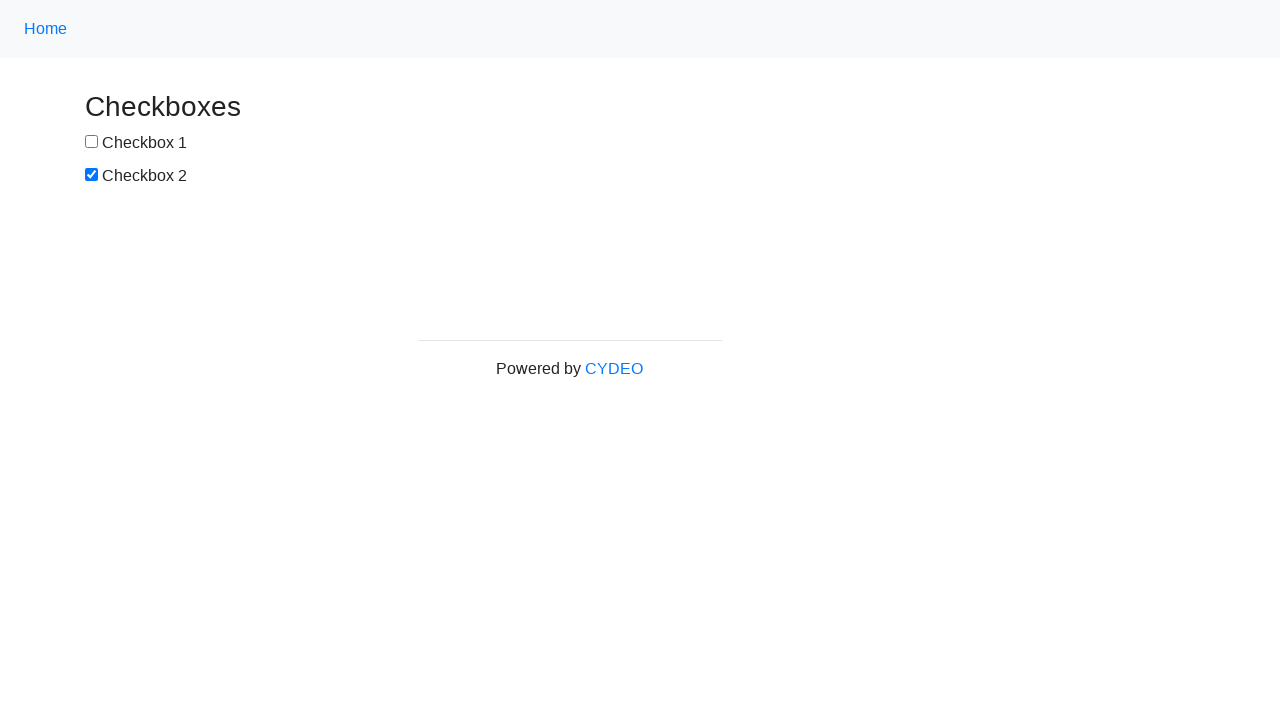

Checked the first checkbox (box1) at (92, 142) on xpath=//input[@id="box1"]
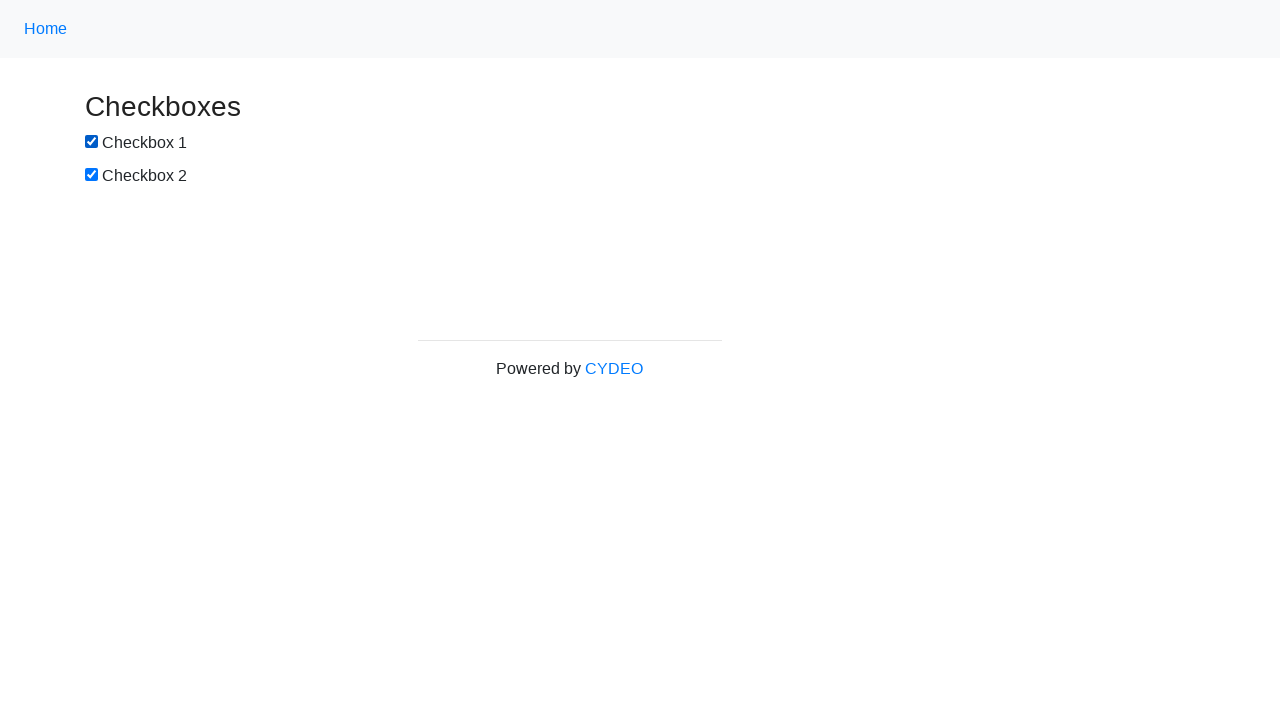

Unchecked the second checkbox (box2) at (92, 175) on xpath=//input[@id="box2"]
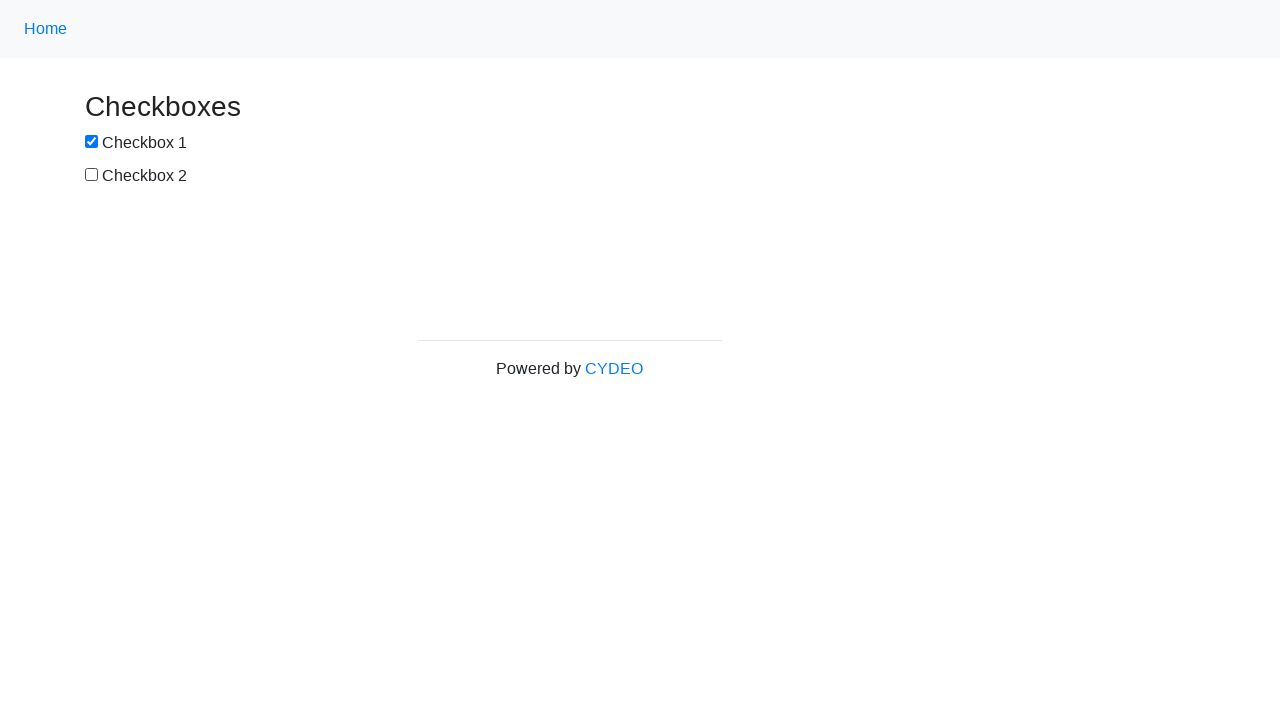

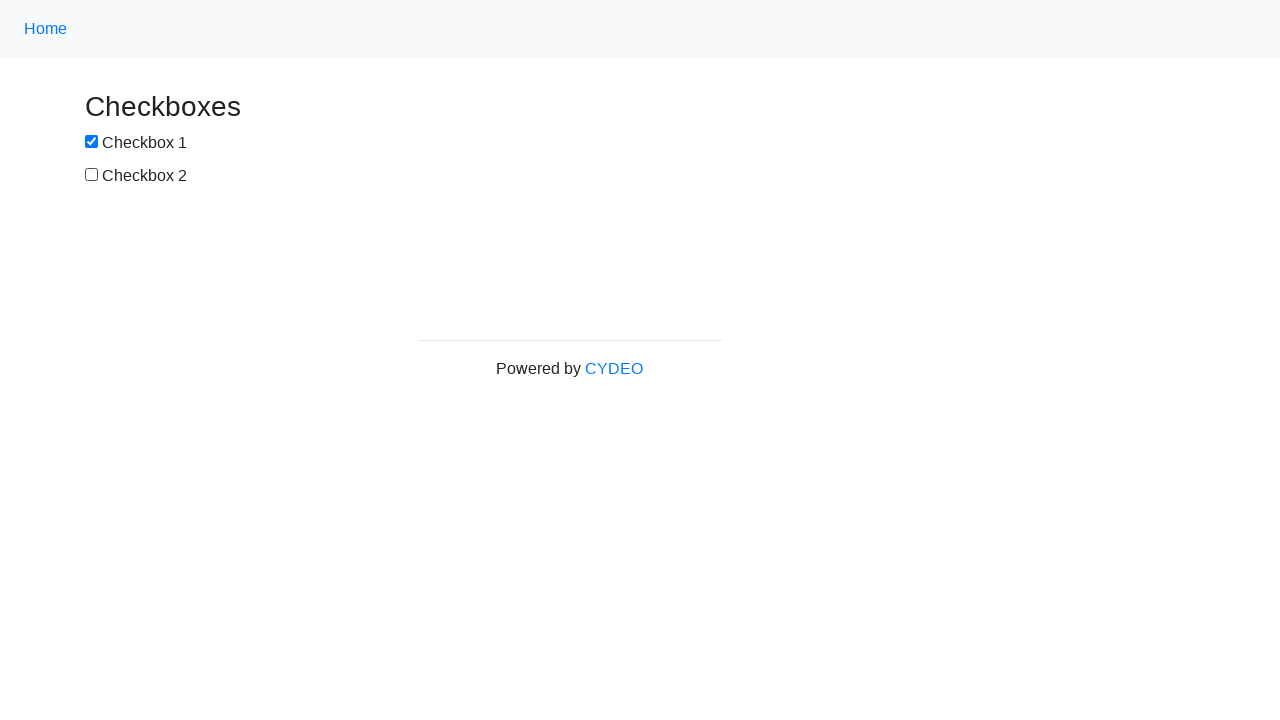